Tests responsive design by resizing the browser window to different resolutions and verifying the window size changes correctly

Starting URL: http://www.powinenergy.com/news

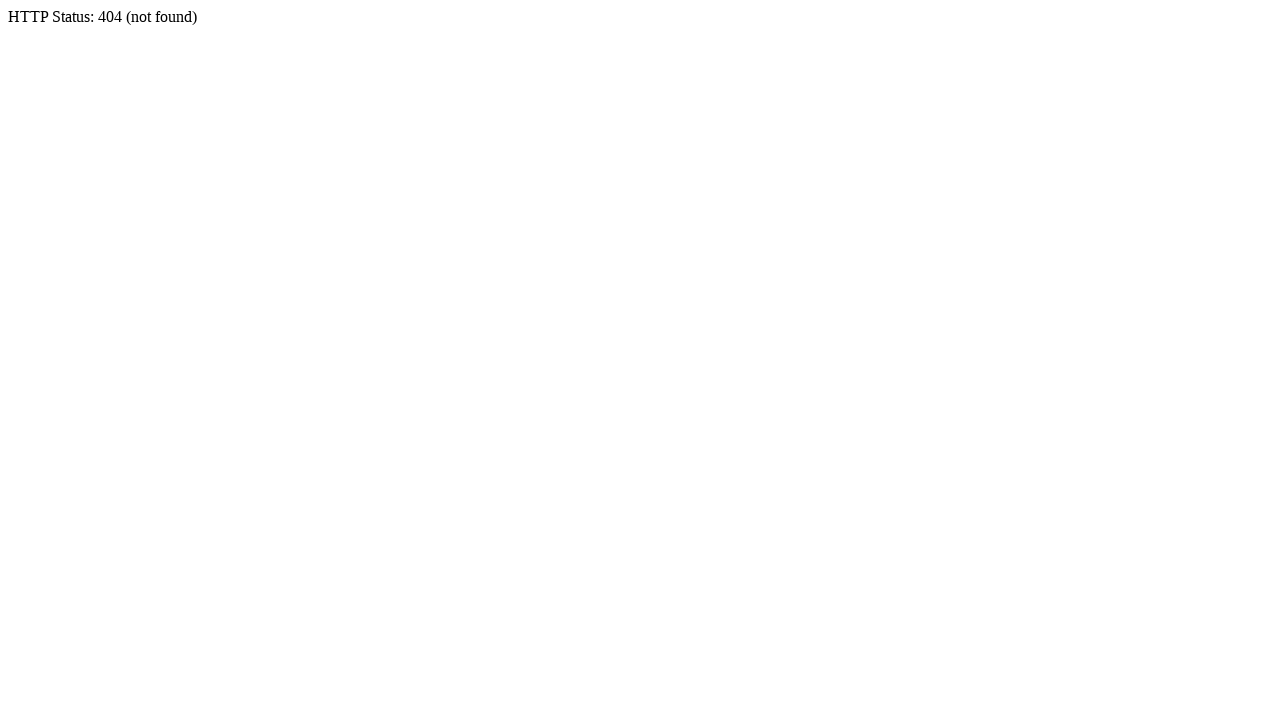

Set viewport size to 1036x720
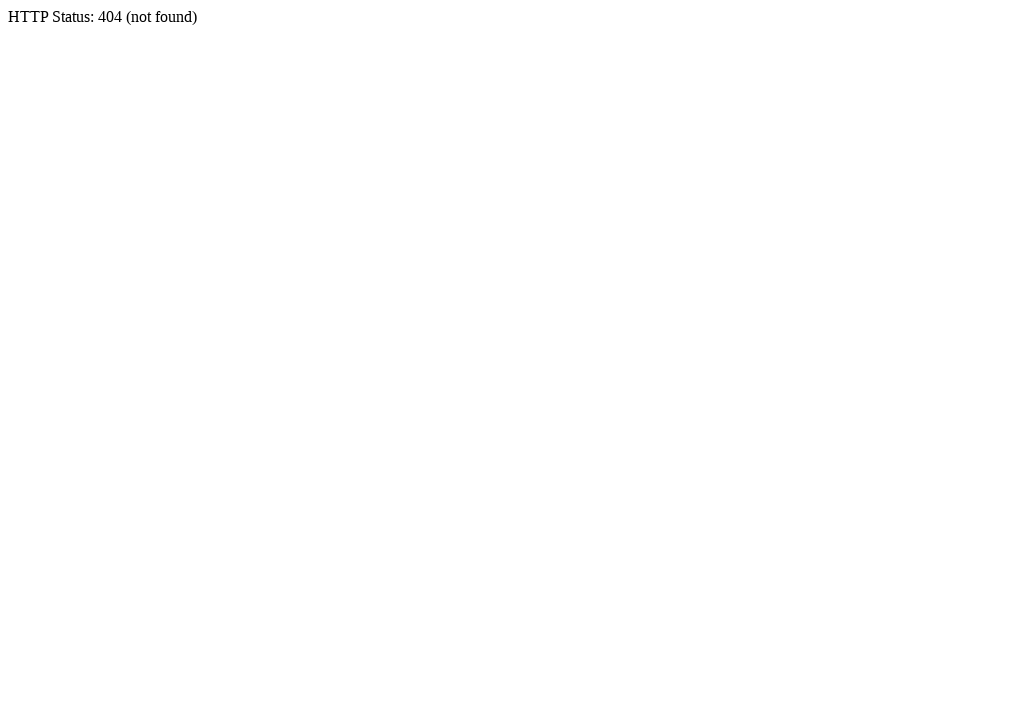

Waited 2000ms for page to adjust to new viewport size
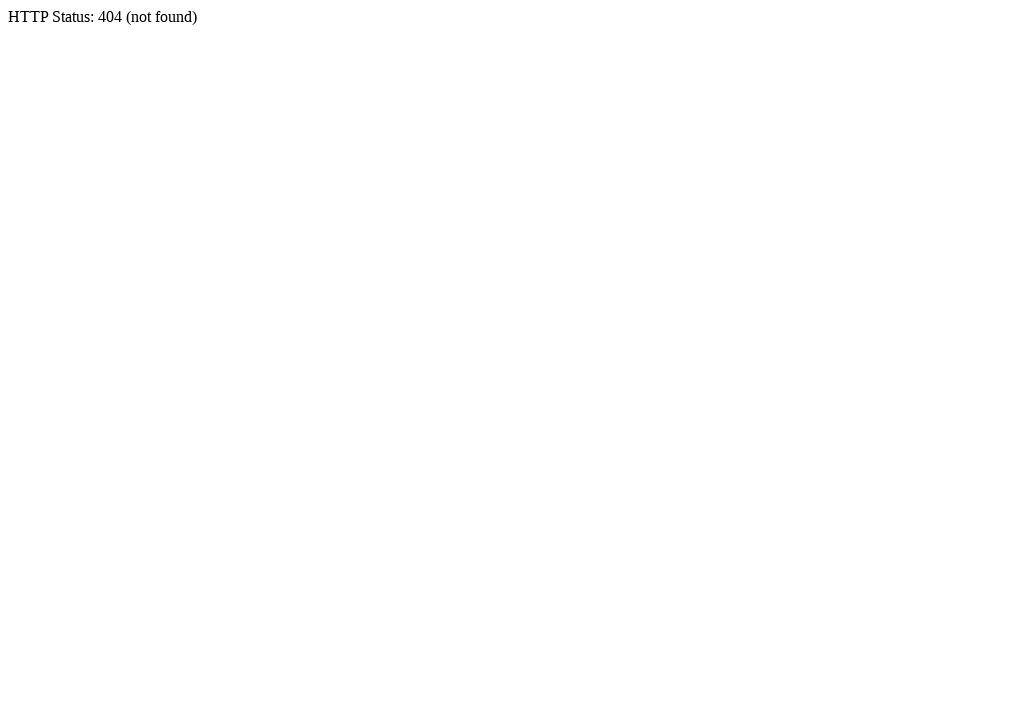

Retrieved viewport size: 1036x720
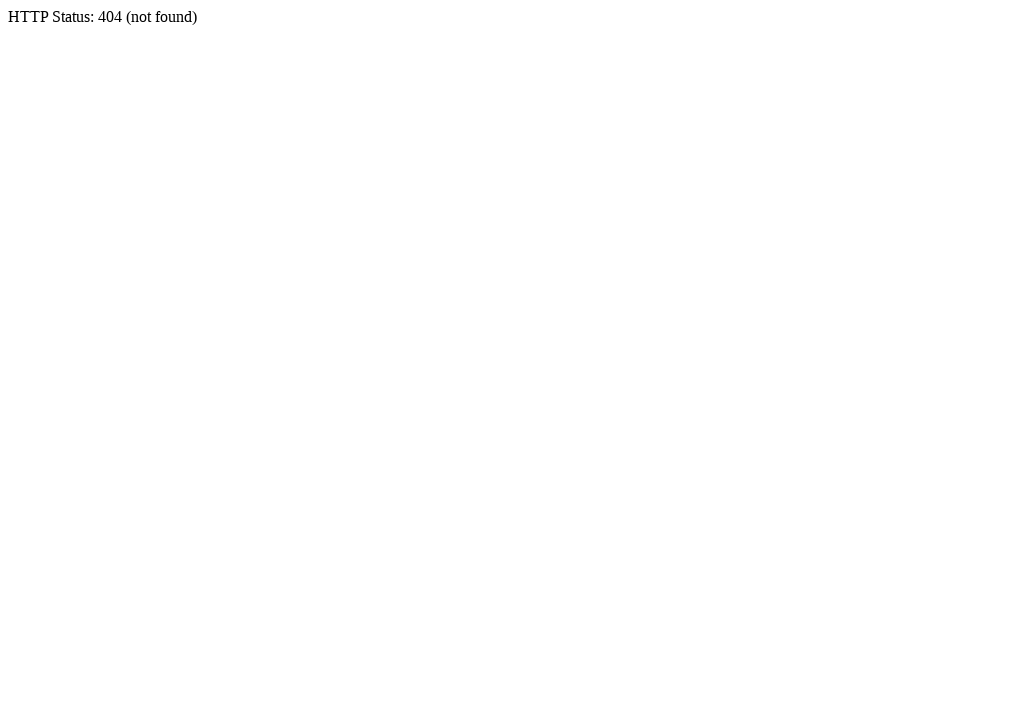

Assertion passed: viewport size 1036x720 matches expected 1036x720
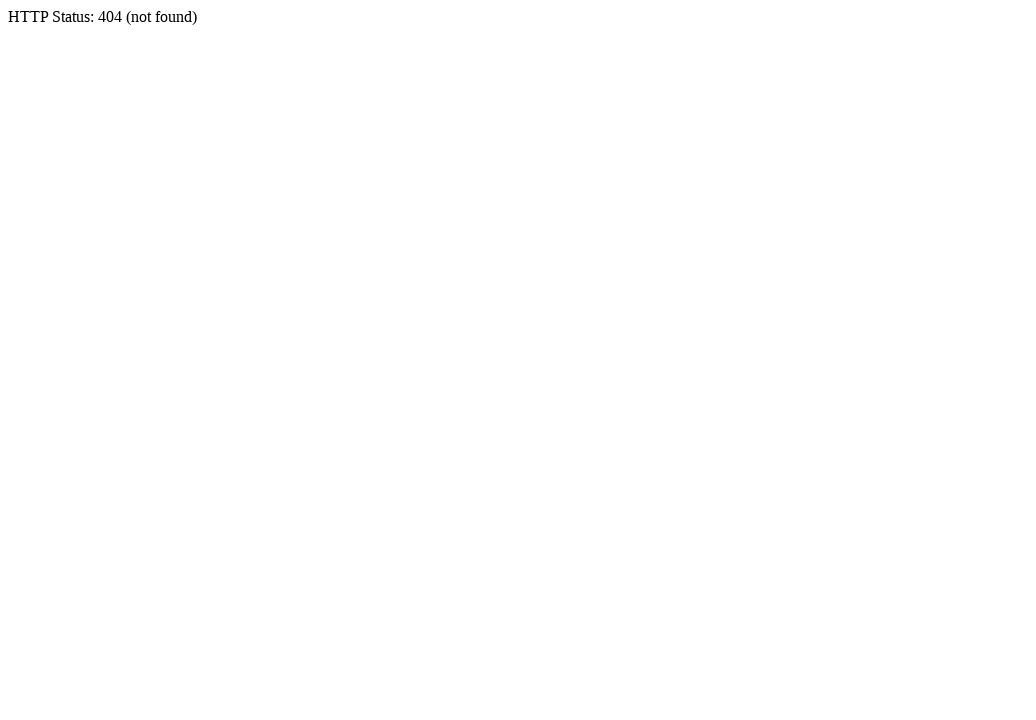

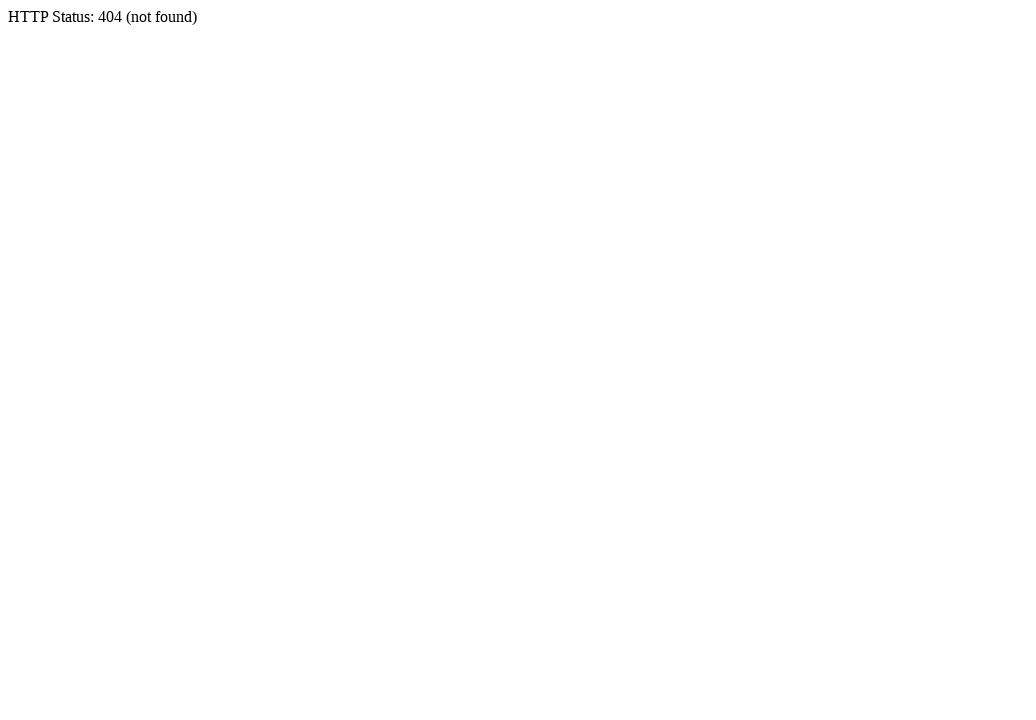